Tests that todo data persists after page reload

Starting URL: https://demo.playwright.dev/todomvc

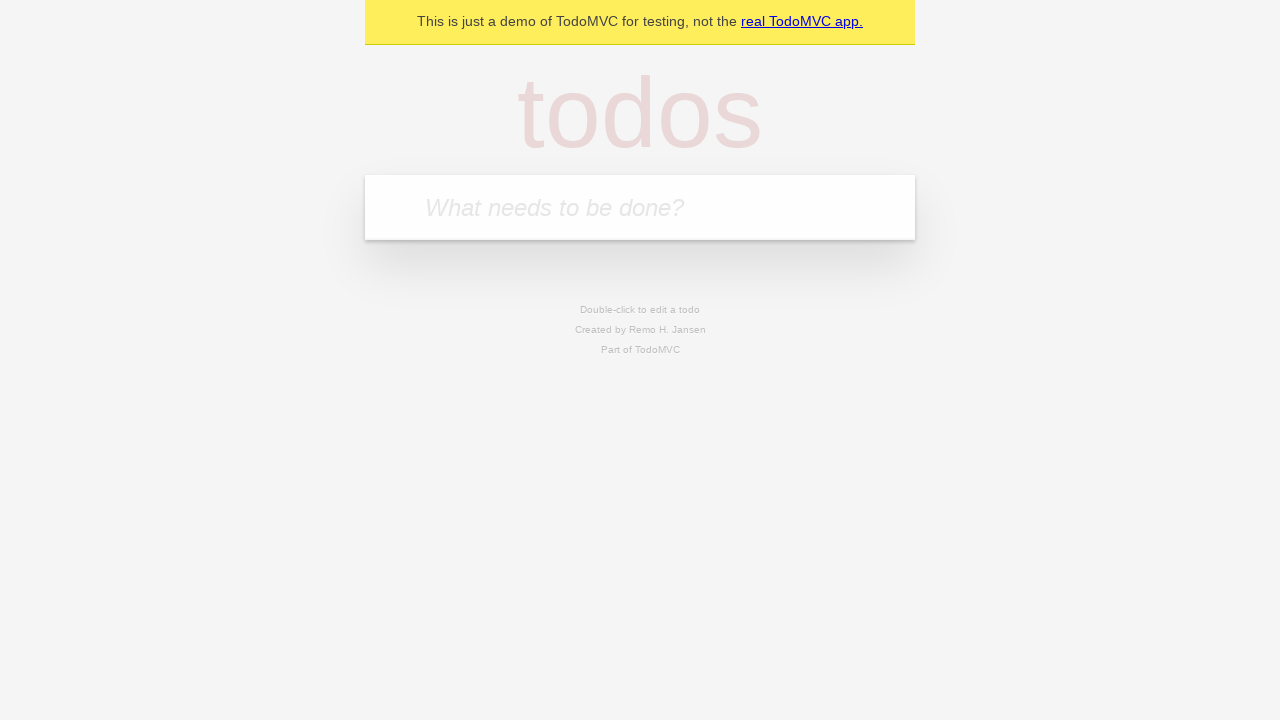

Located the 'What needs to be done?' input field
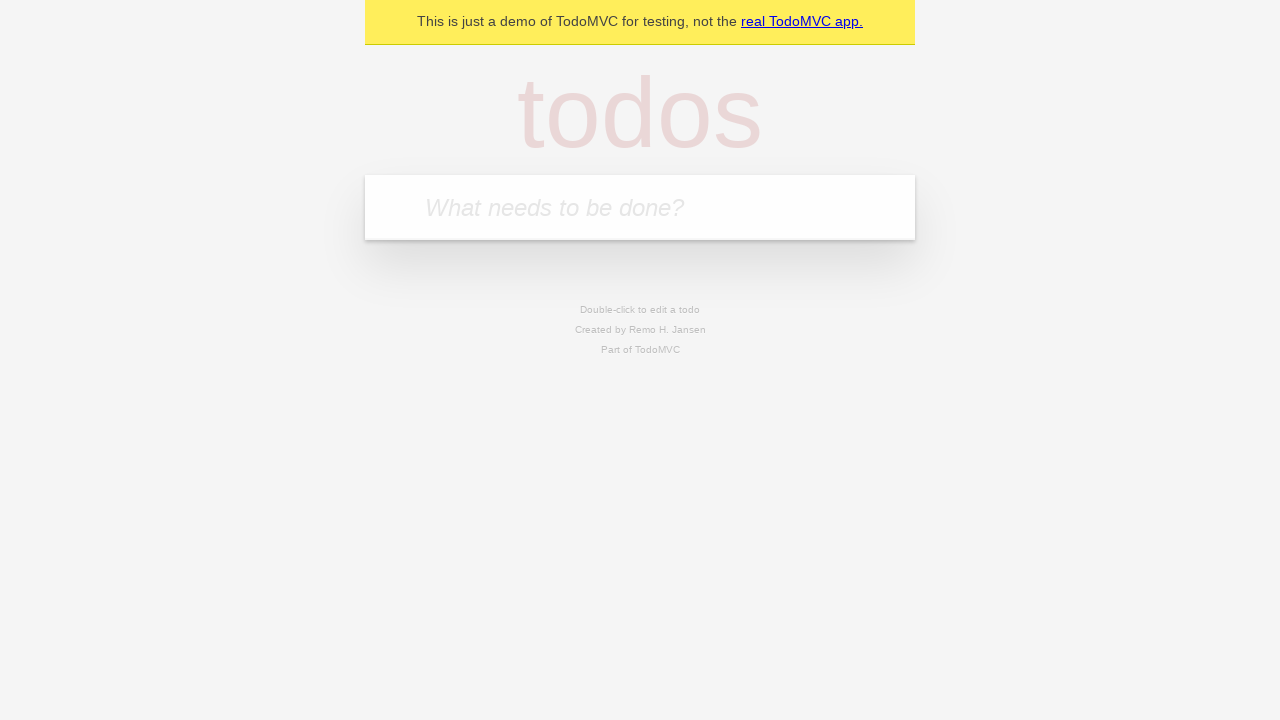

Filled todo input with 'buy some cheese' on internal:attr=[placeholder="What needs to be done?"i]
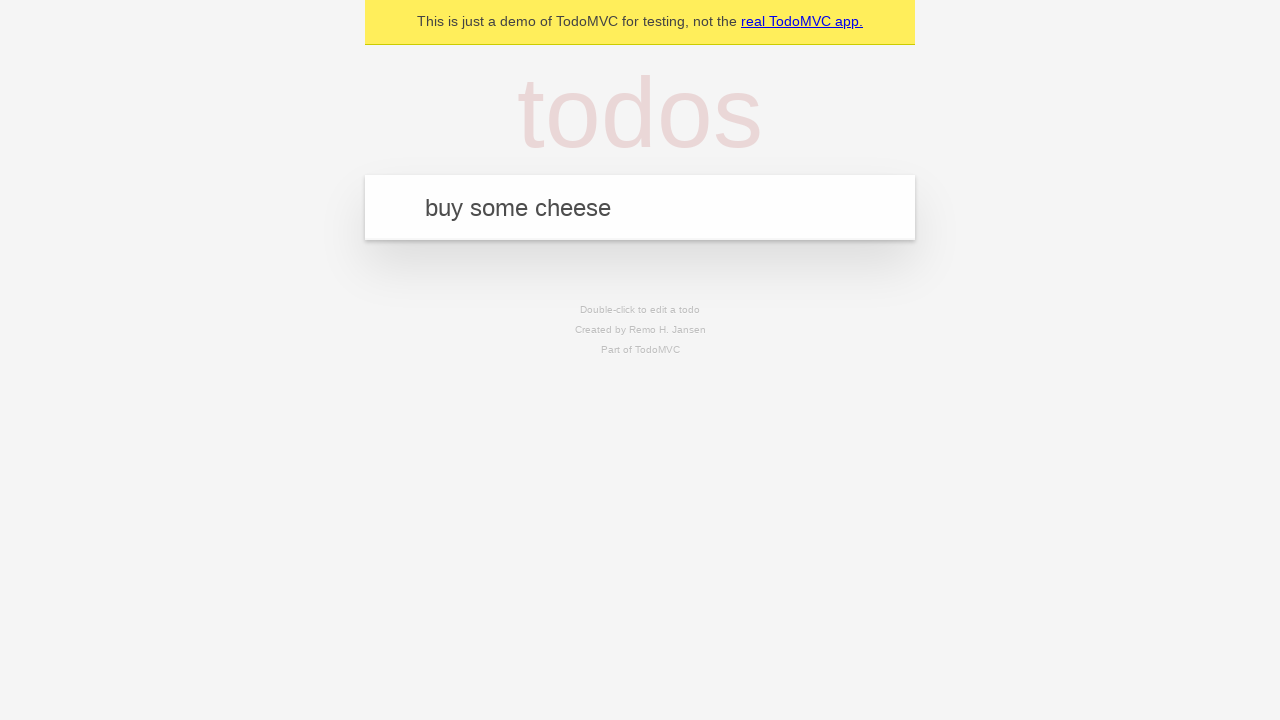

Pressed Enter to add todo 'buy some cheese' on internal:attr=[placeholder="What needs to be done?"i]
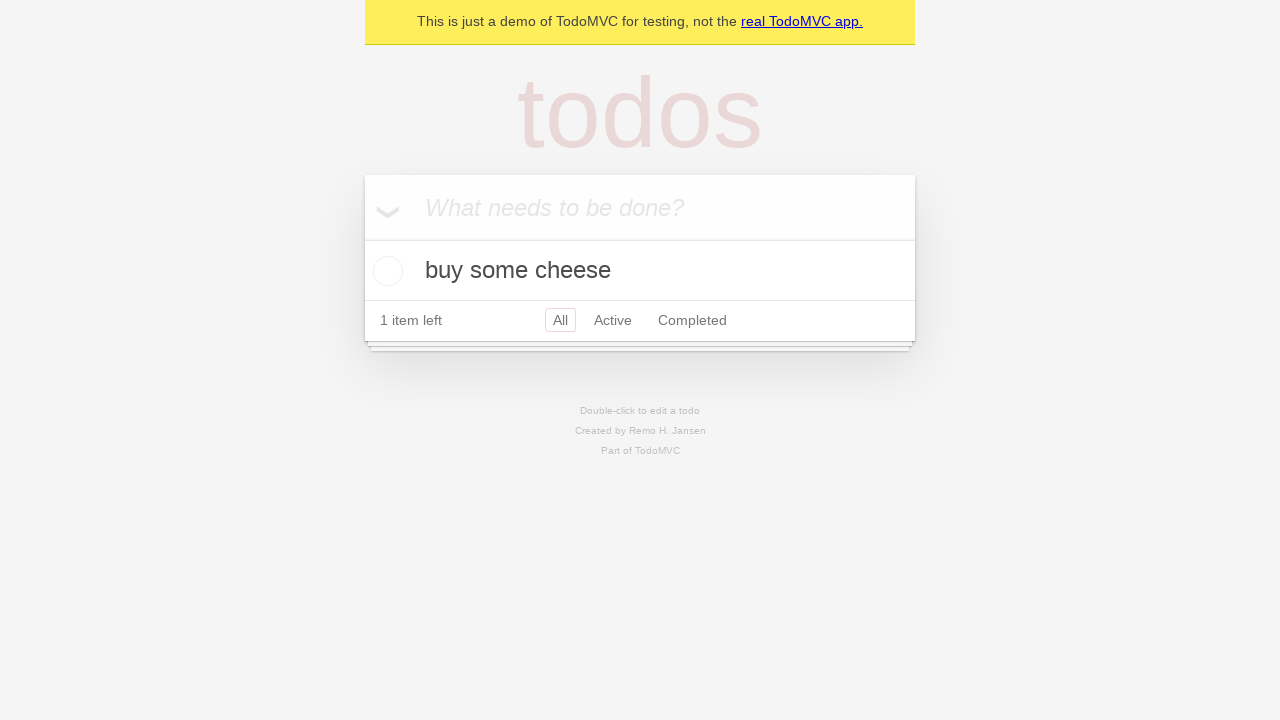

Filled todo input with 'feed the cat' on internal:attr=[placeholder="What needs to be done?"i]
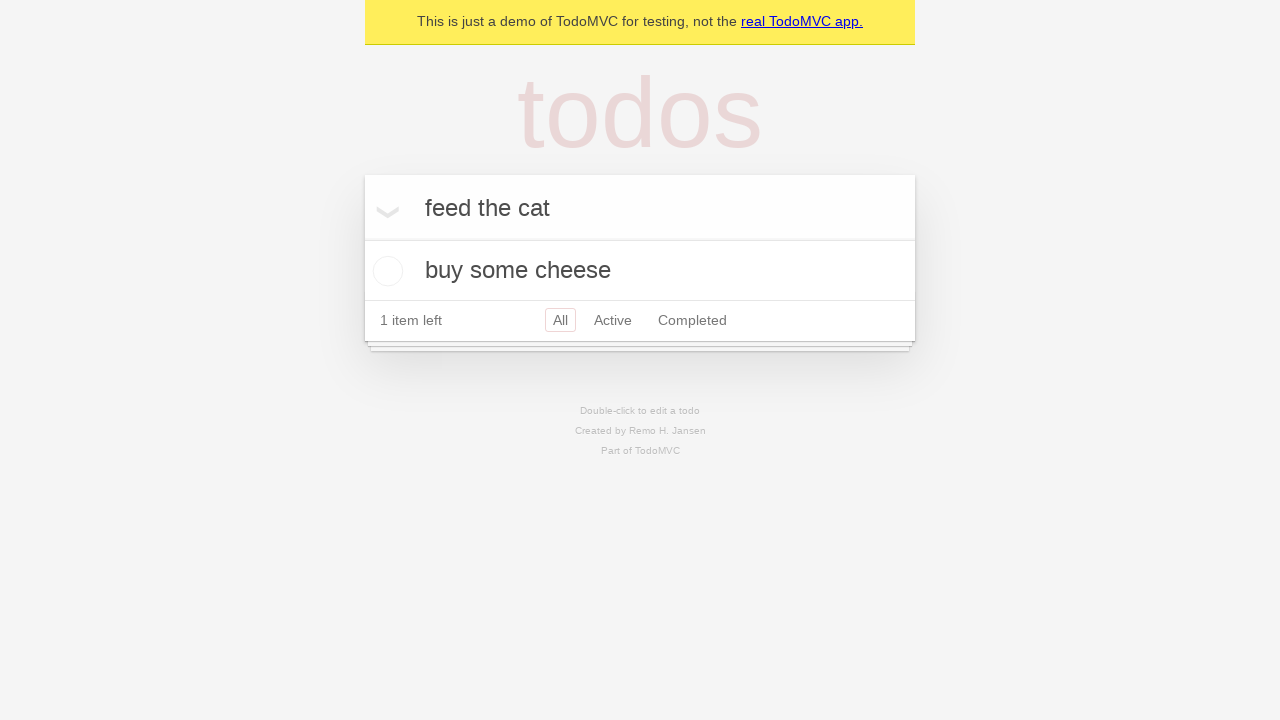

Pressed Enter to add todo 'feed the cat' on internal:attr=[placeholder="What needs to be done?"i]
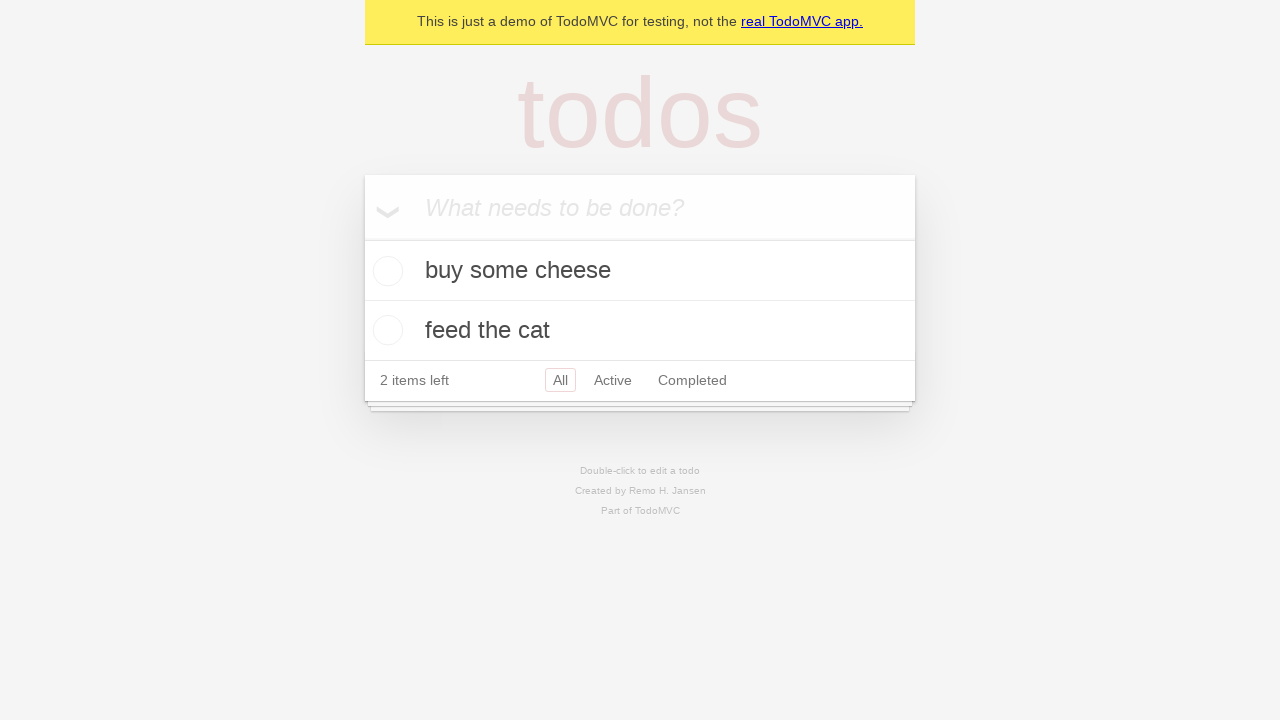

Located all todo items
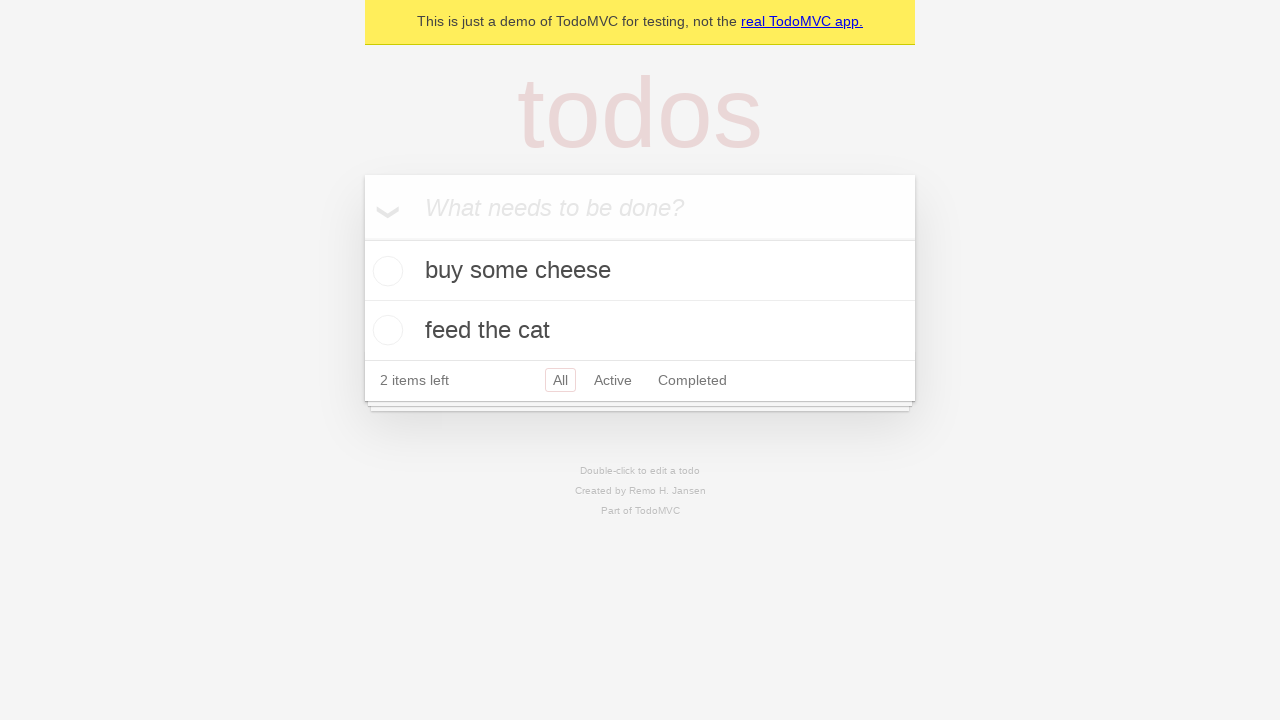

Located checkbox for first todo item
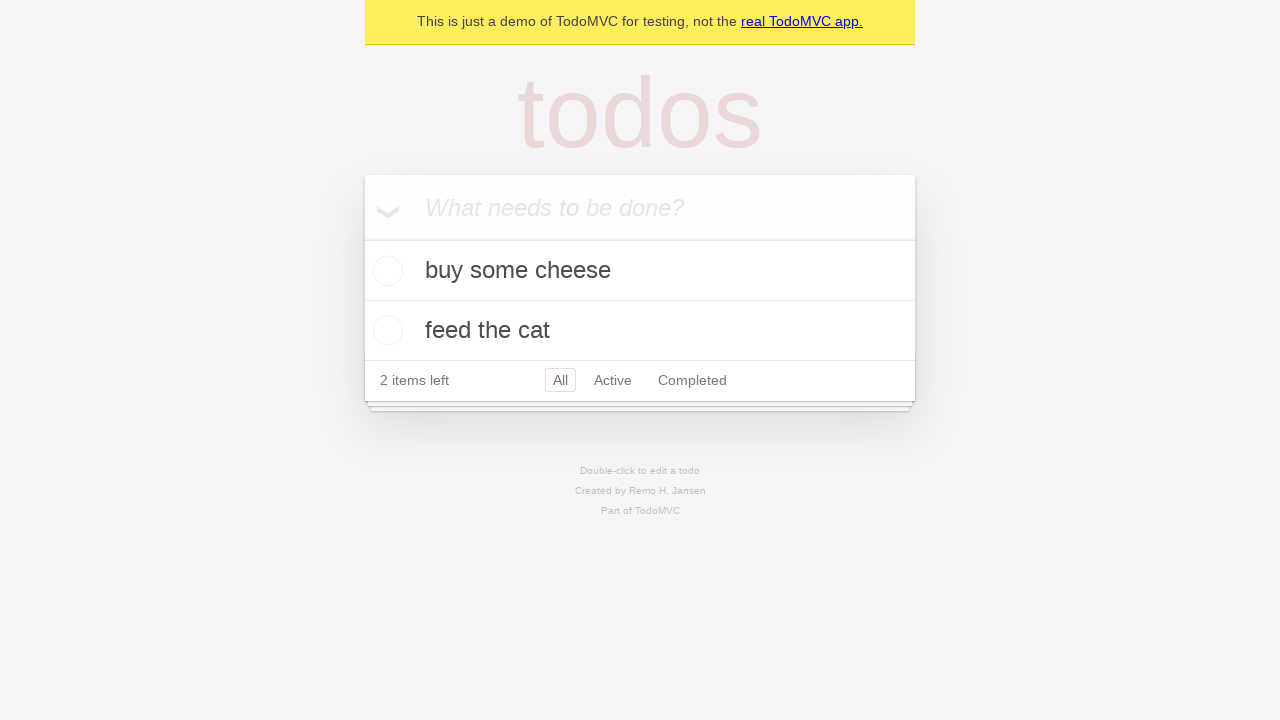

Checked the first todo item at (385, 271) on internal:testid=[data-testid="todo-item"s] >> nth=0 >> internal:role=checkbox
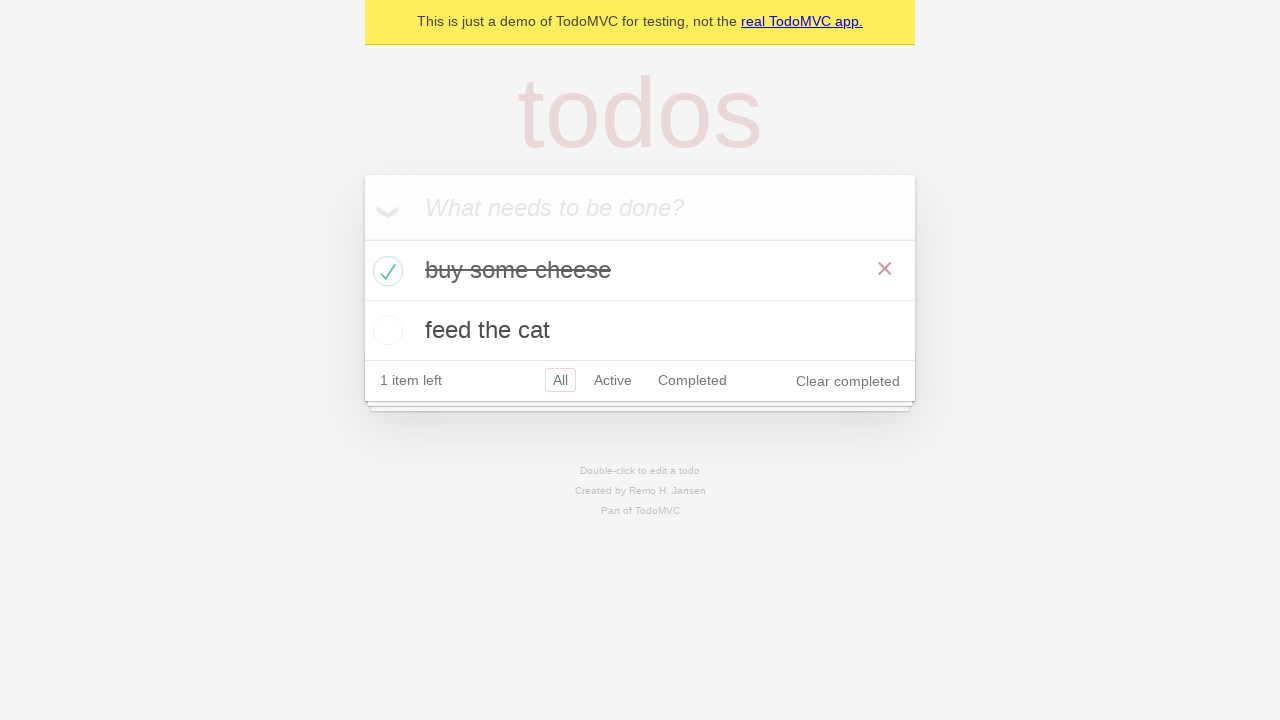

Reloaded the page to test data persistence
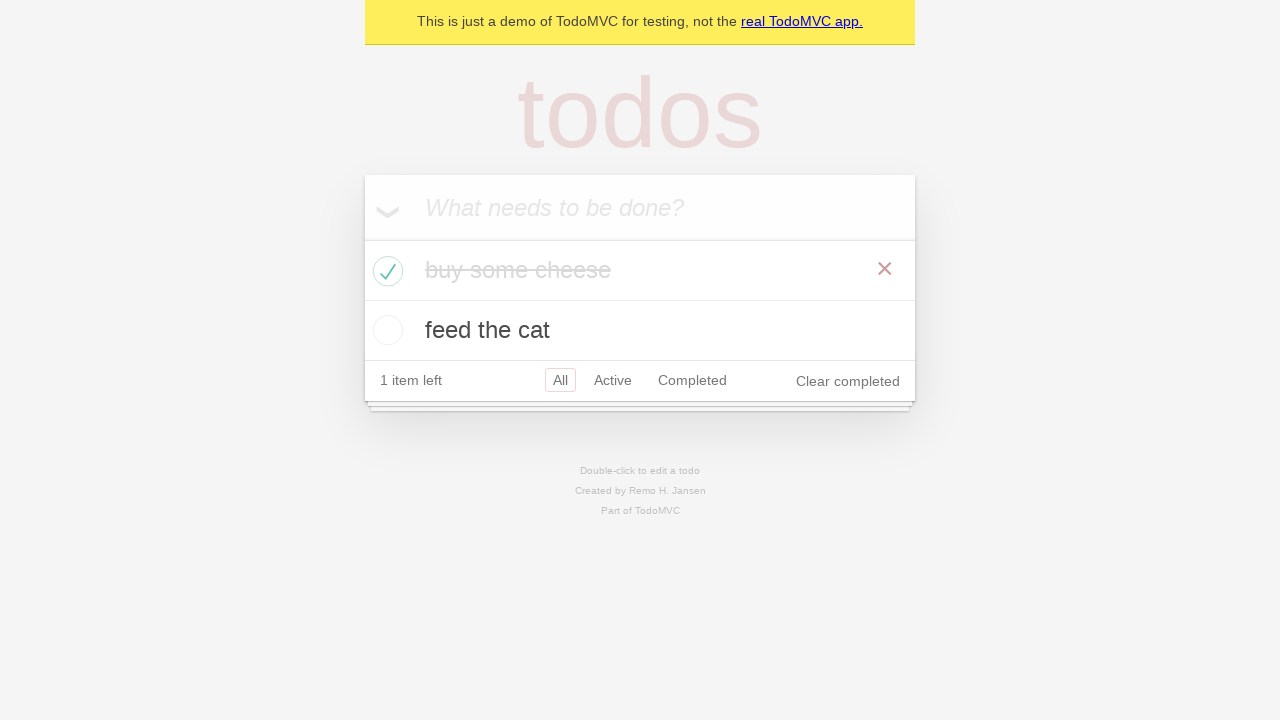

Todo items loaded after page reload
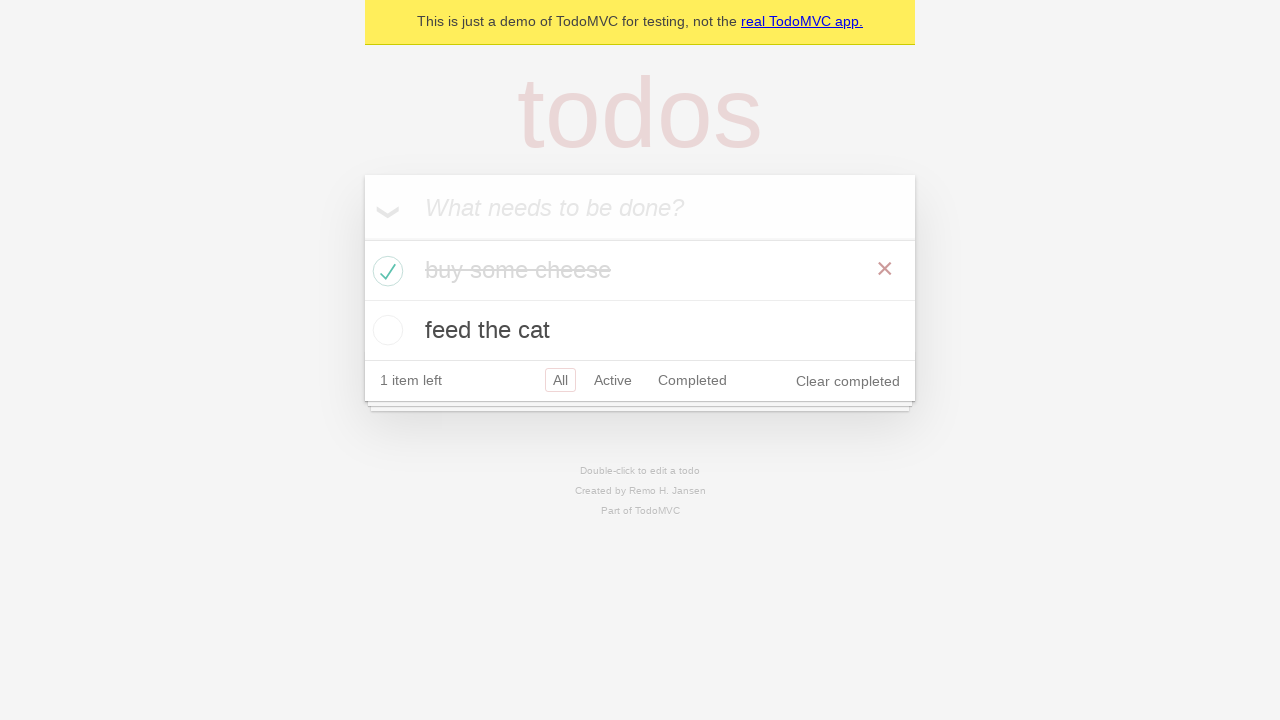

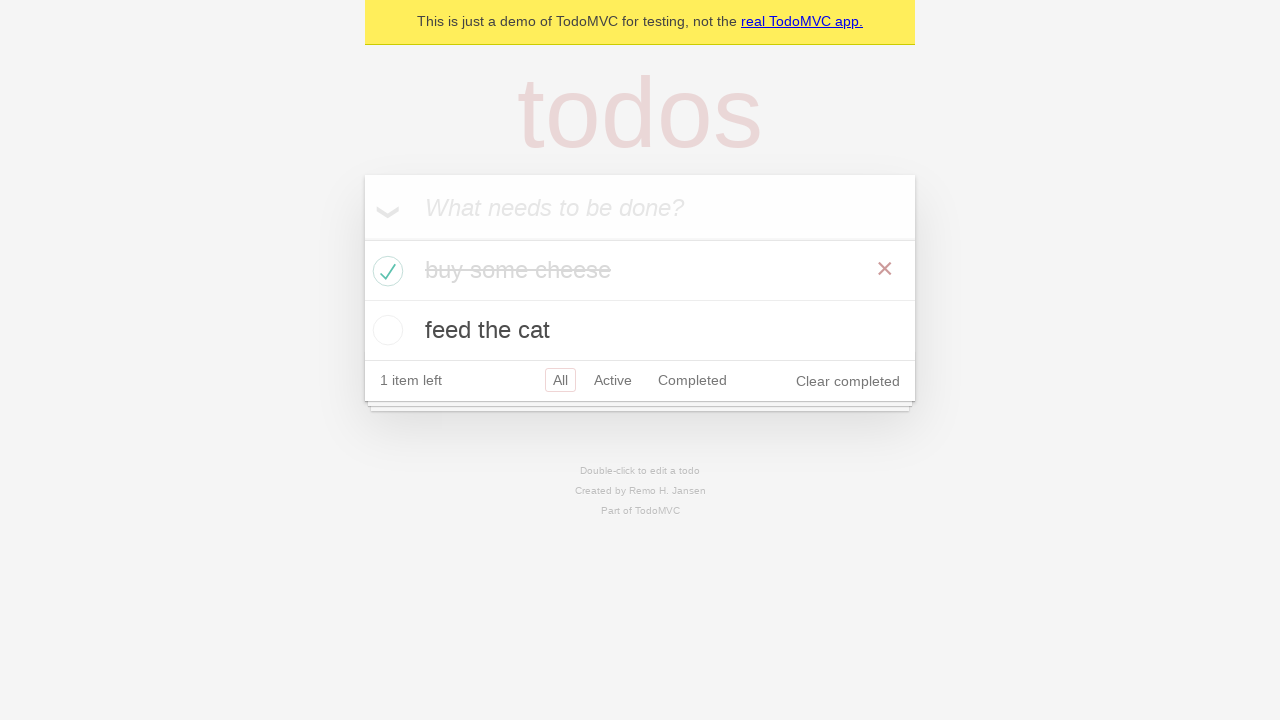